Tests that the counter displays the correct number of todo items as items are added

Starting URL: https://demo.playwright.dev/todomvc

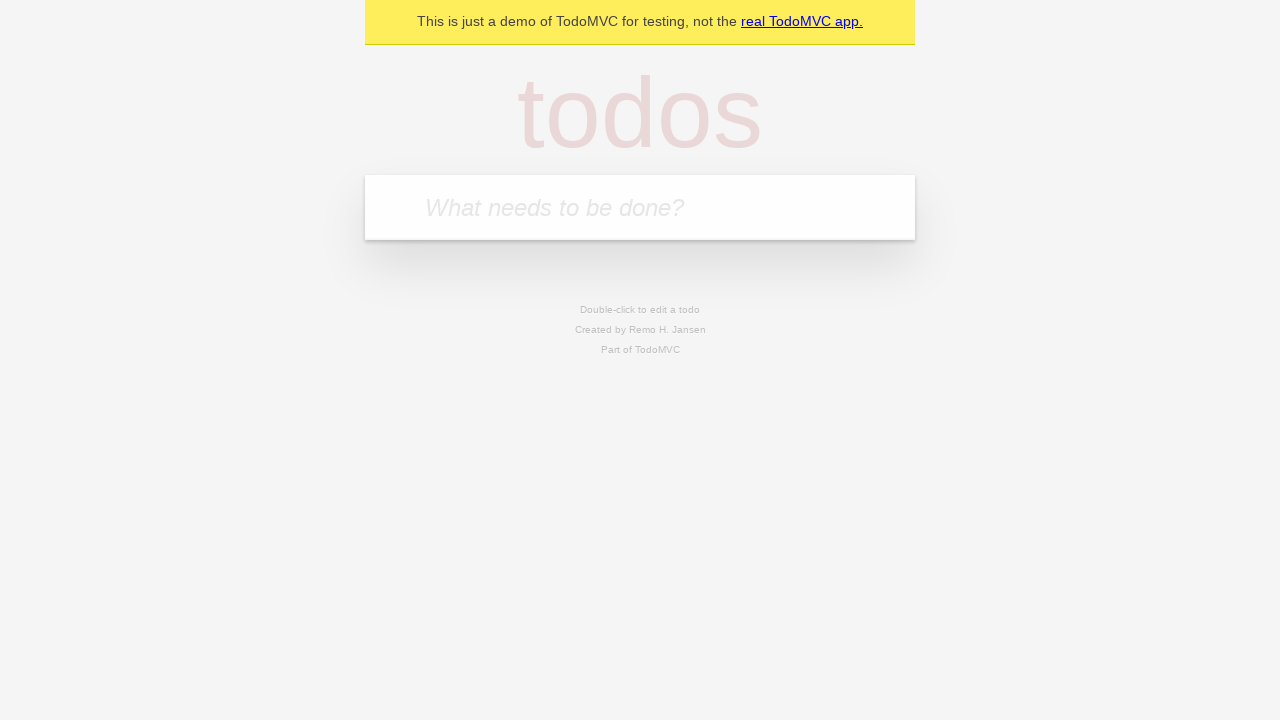

Located the 'What needs to be done?' input field
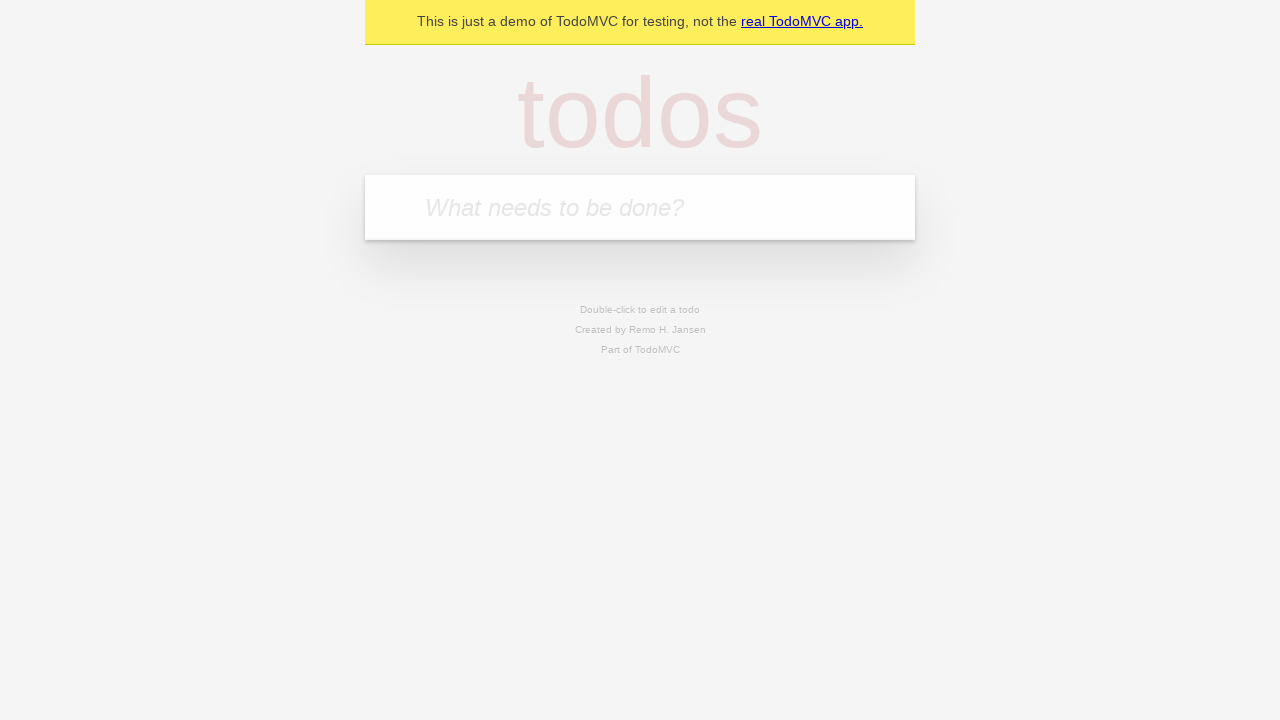

Filled first todo input with 'buy some cheese' on internal:attr=[placeholder="What needs to be done?"i]
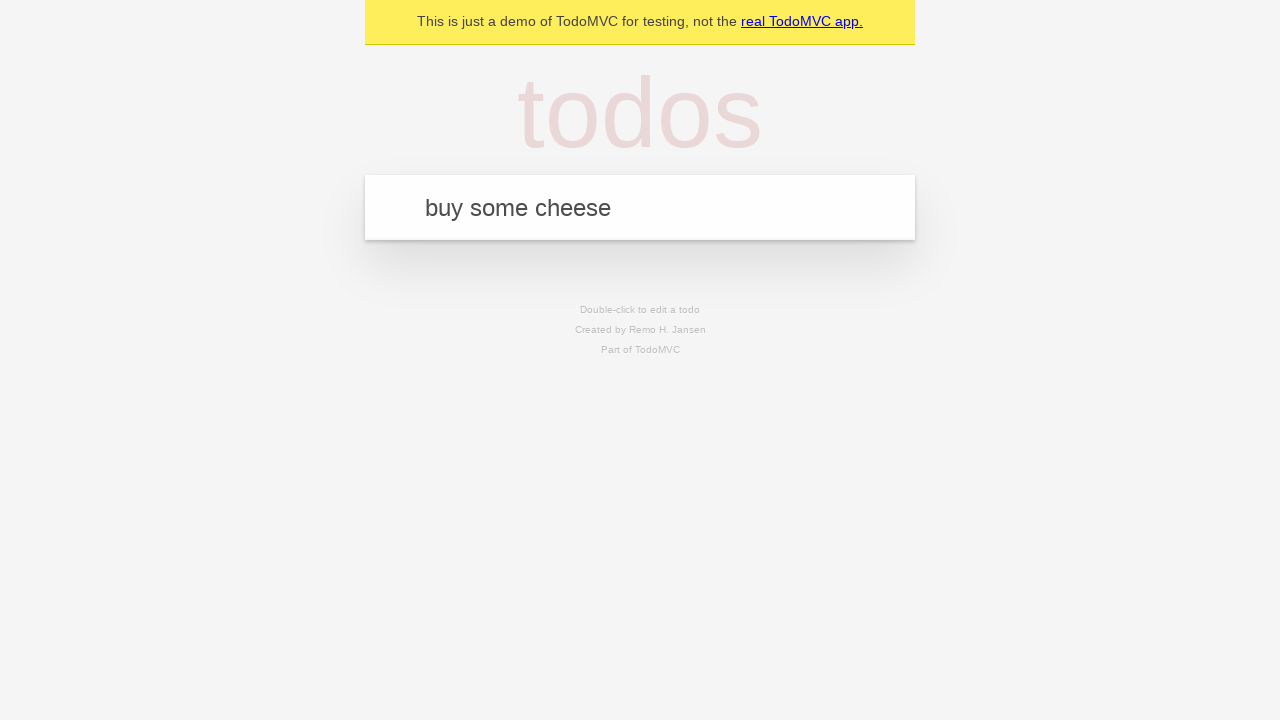

Pressed Enter to create first todo item on internal:attr=[placeholder="What needs to be done?"i]
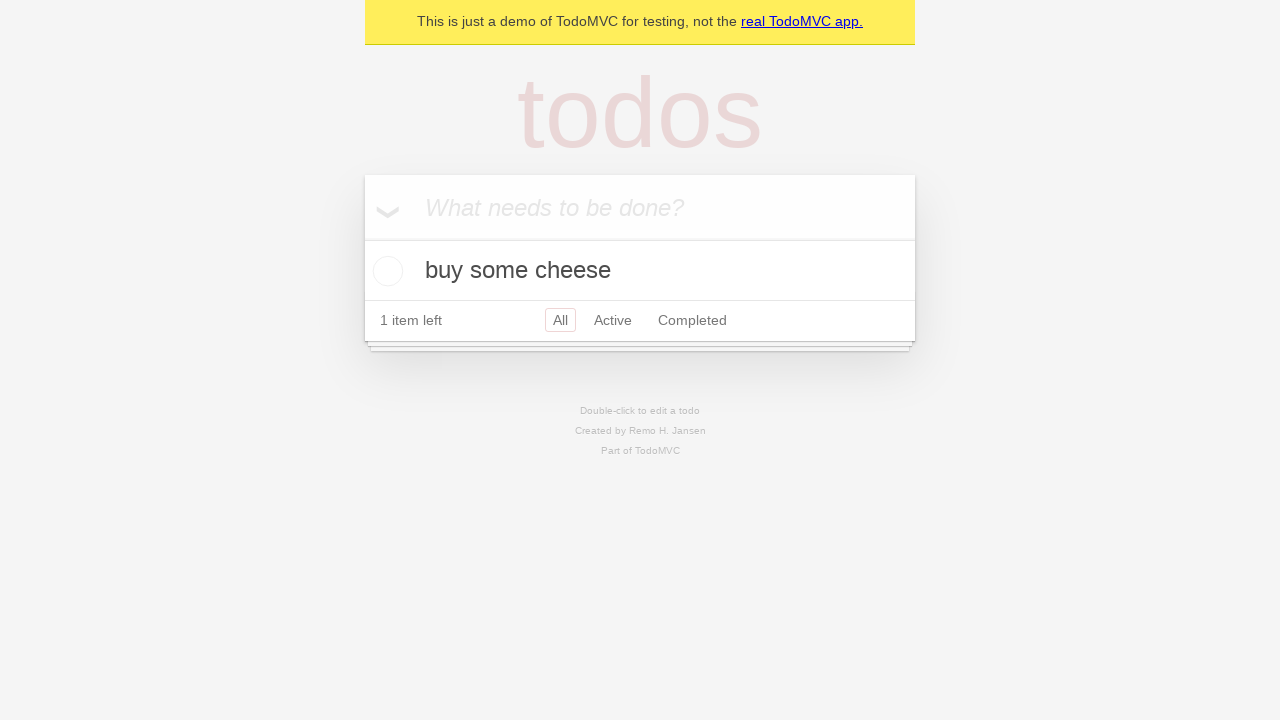

Todo counter element loaded and visible
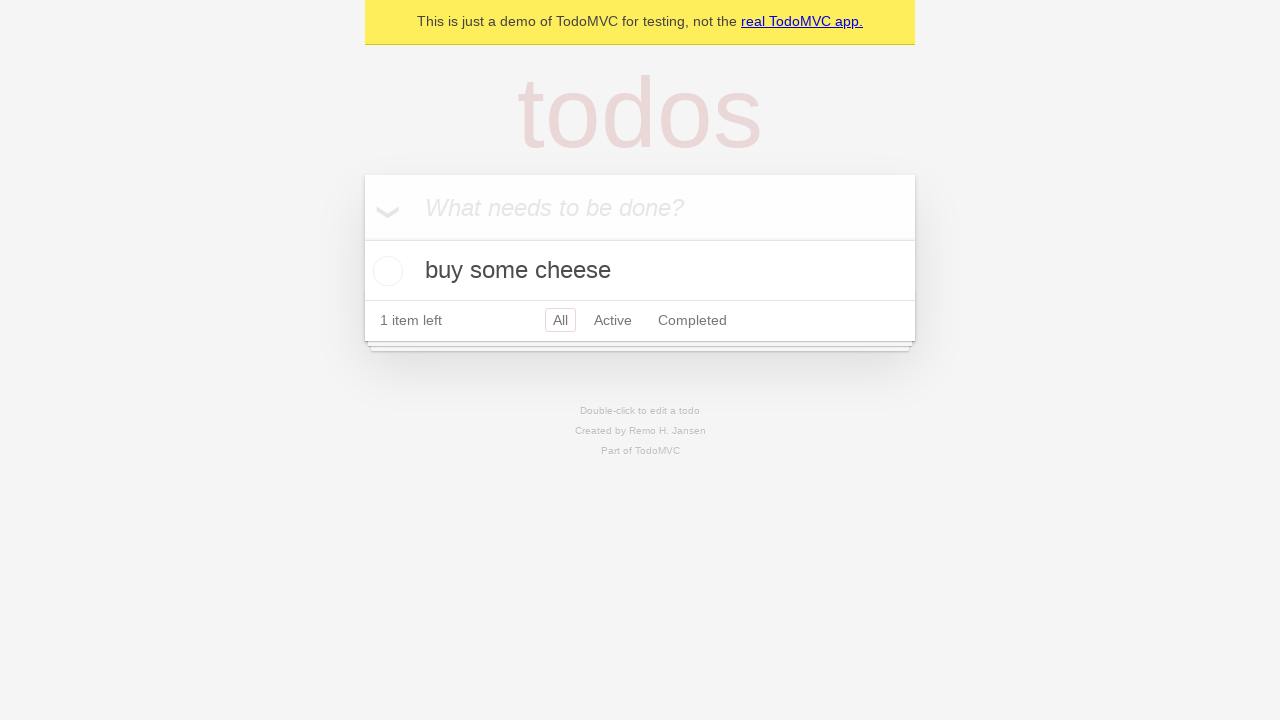

Filled second todo input with 'feed the cat' on internal:attr=[placeholder="What needs to be done?"i]
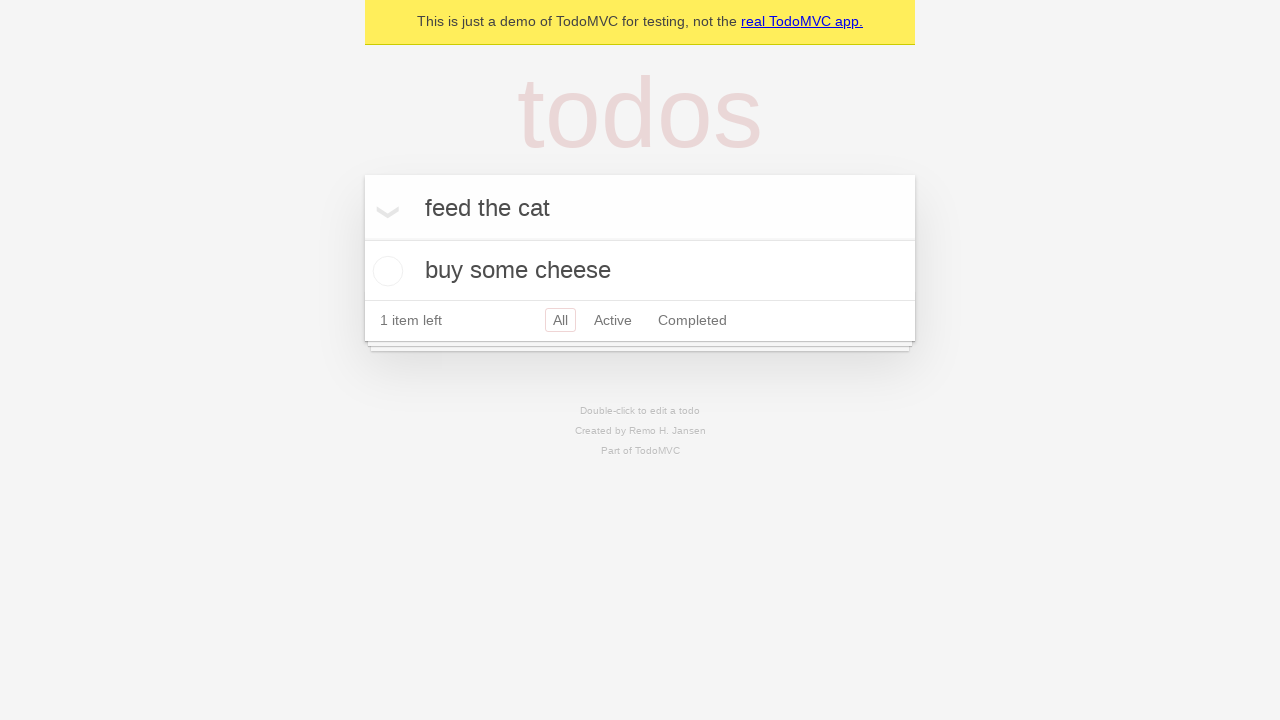

Pressed Enter to create second todo item on internal:attr=[placeholder="What needs to be done?"i]
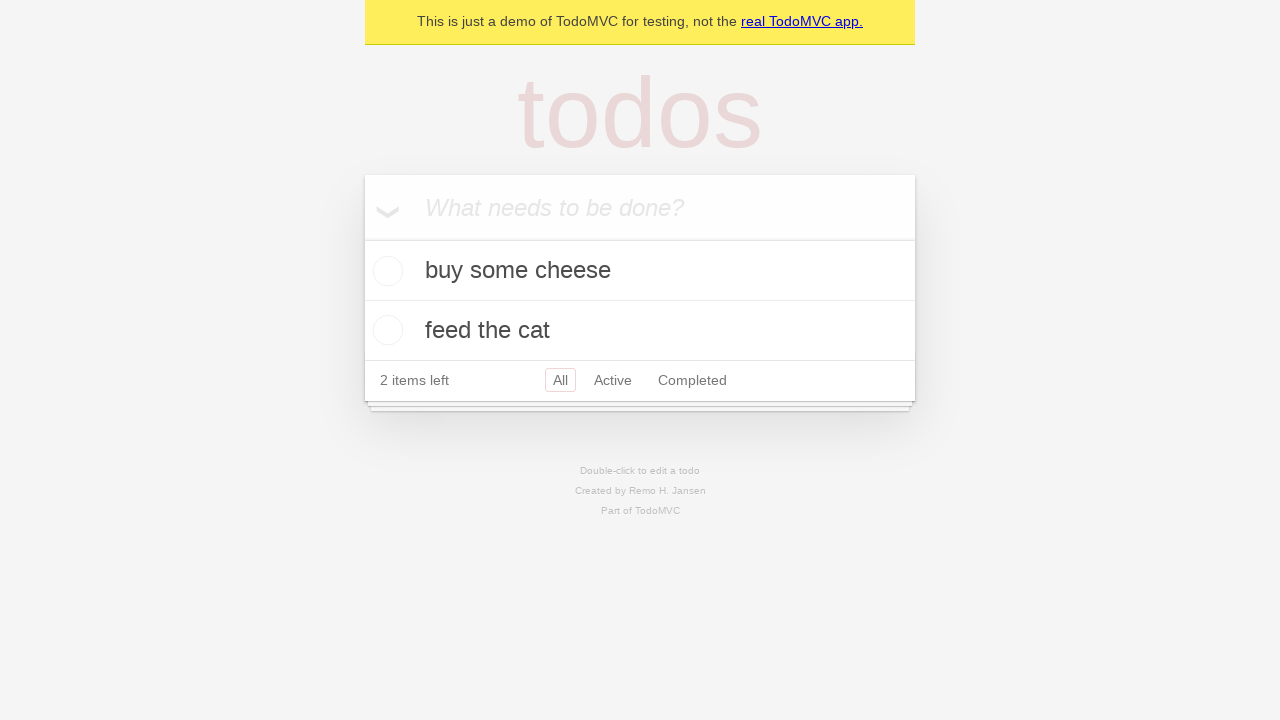

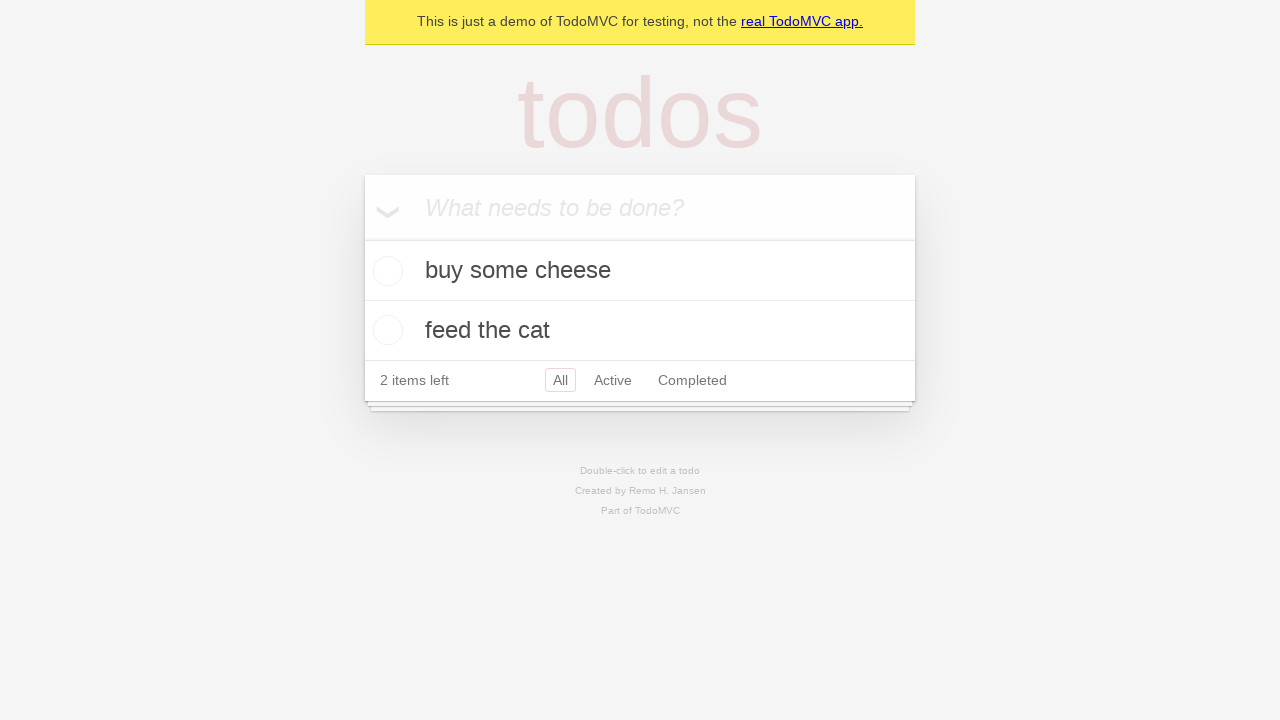